Tests dynamic content loading by clicking a generate button and waiting for dynamically loaded text to appear on the page

Starting URL: https://training-support.net/webelements/dynamic-content

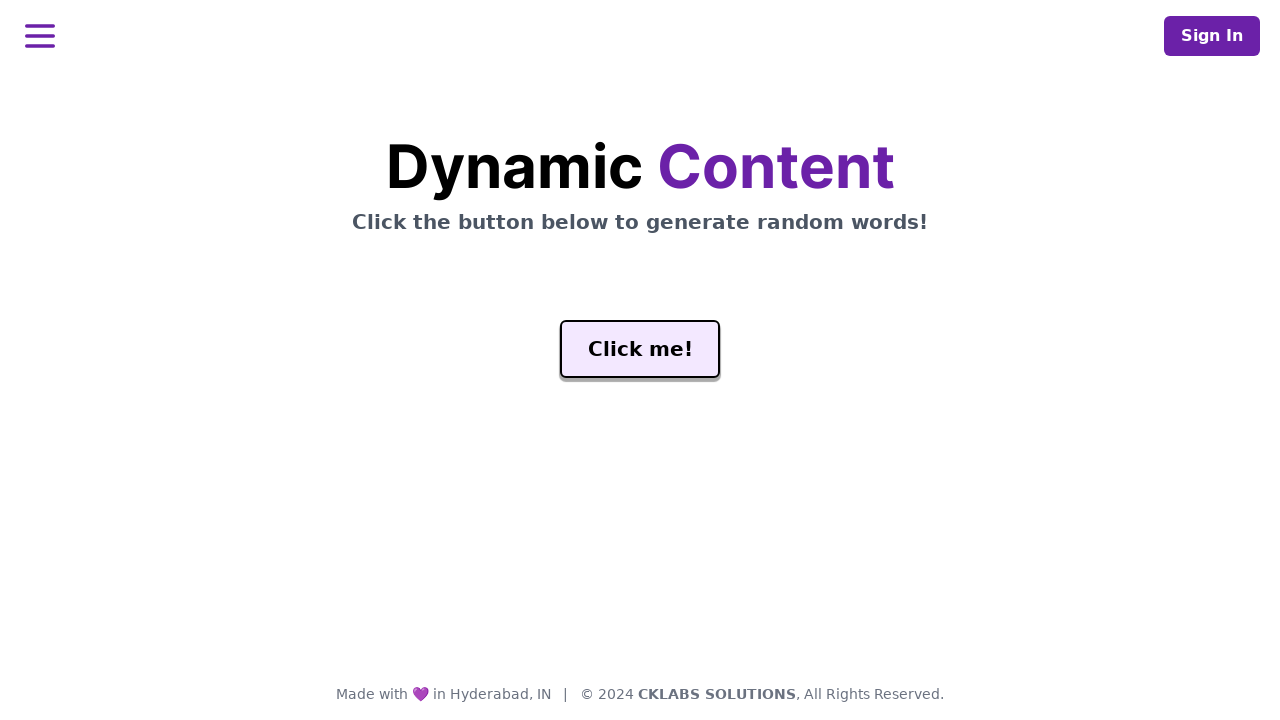

Clicked the generate button to load dynamic content at (640, 349) on button#genButton
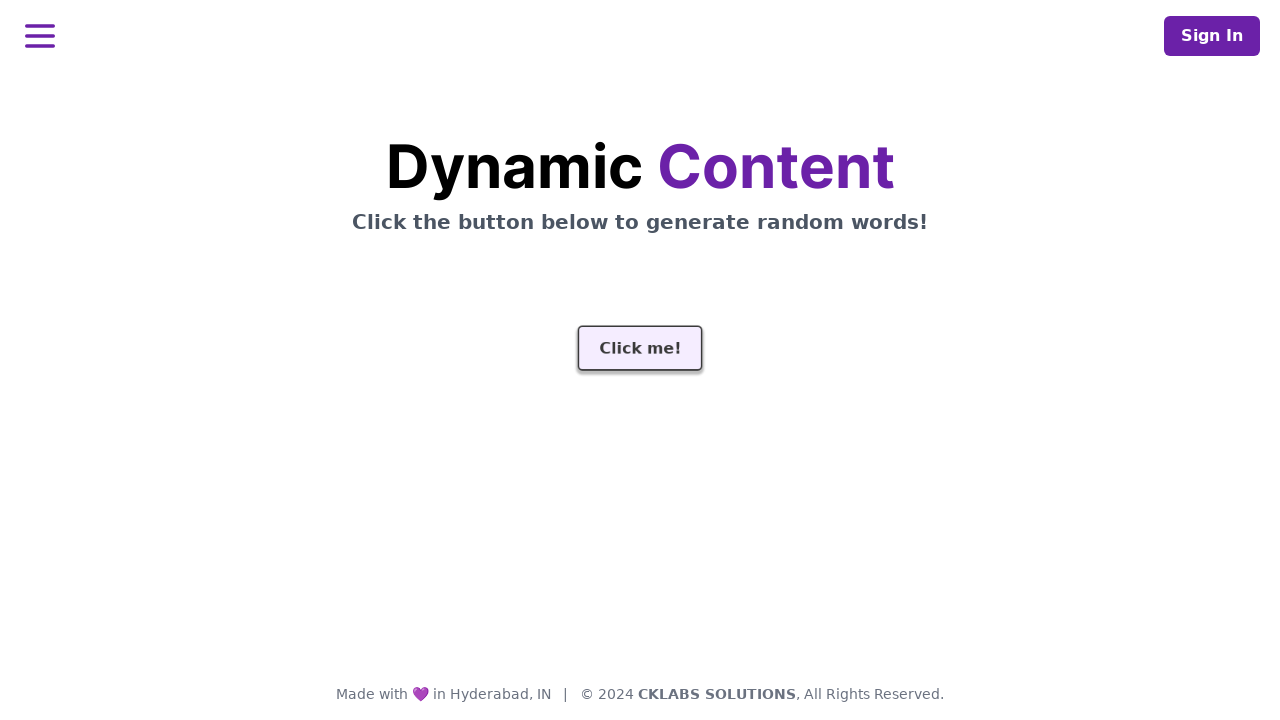

Waited for dynamically loaded text containing 'meaning' to appear
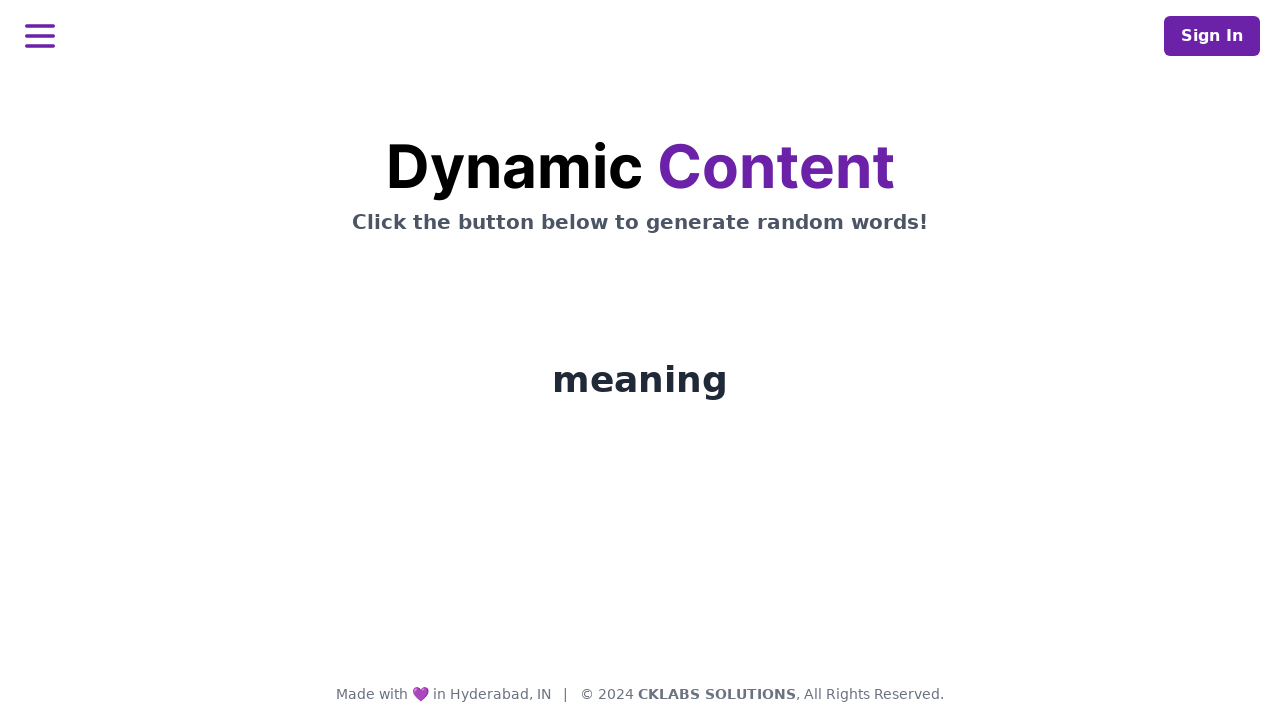

Verified the word element is visible on the page
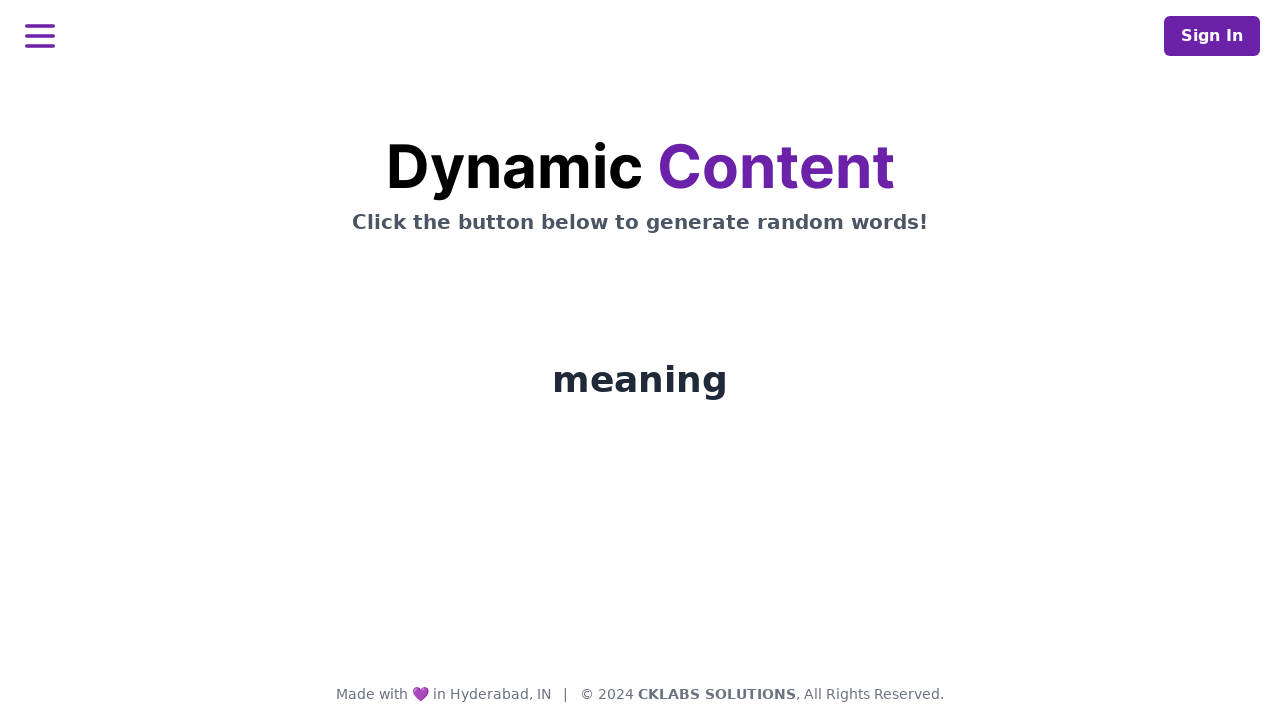

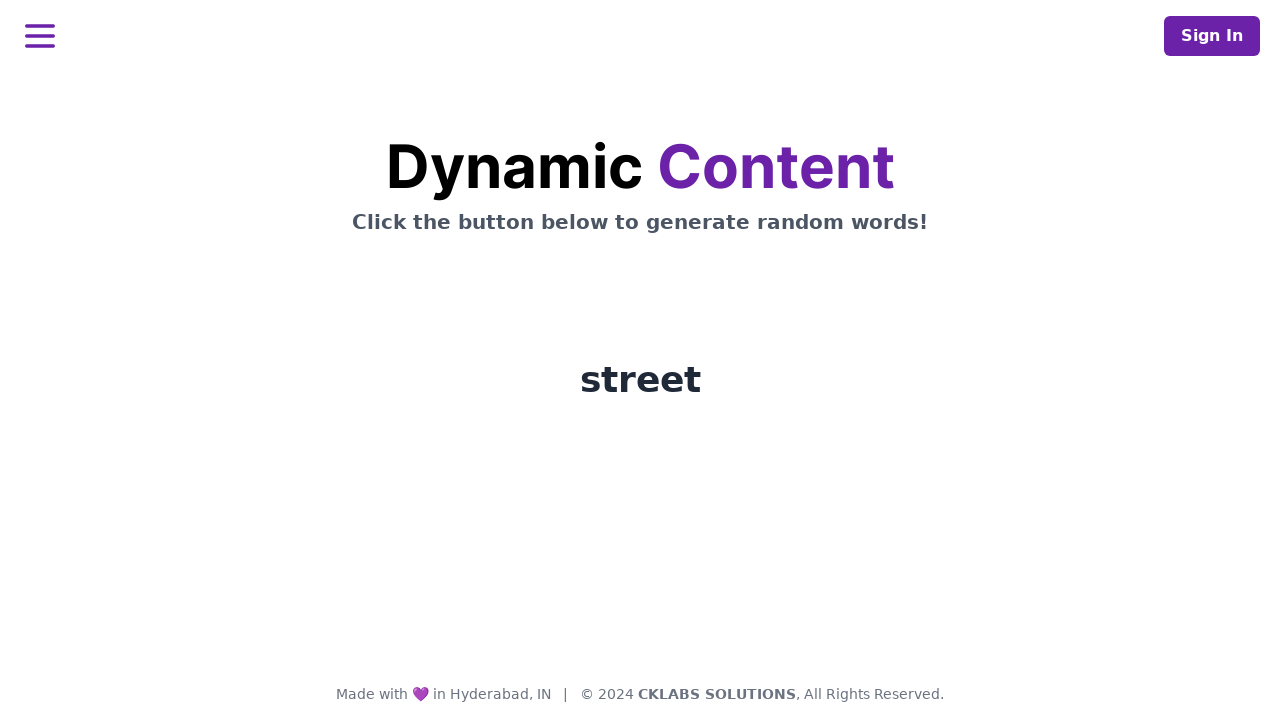